Tests adding all available products to the cart by iterating through each product card, then navigates to checkout and verifies all items are present.

Starting URL: https://rahulshettyacademy.com/angularpractice/shop

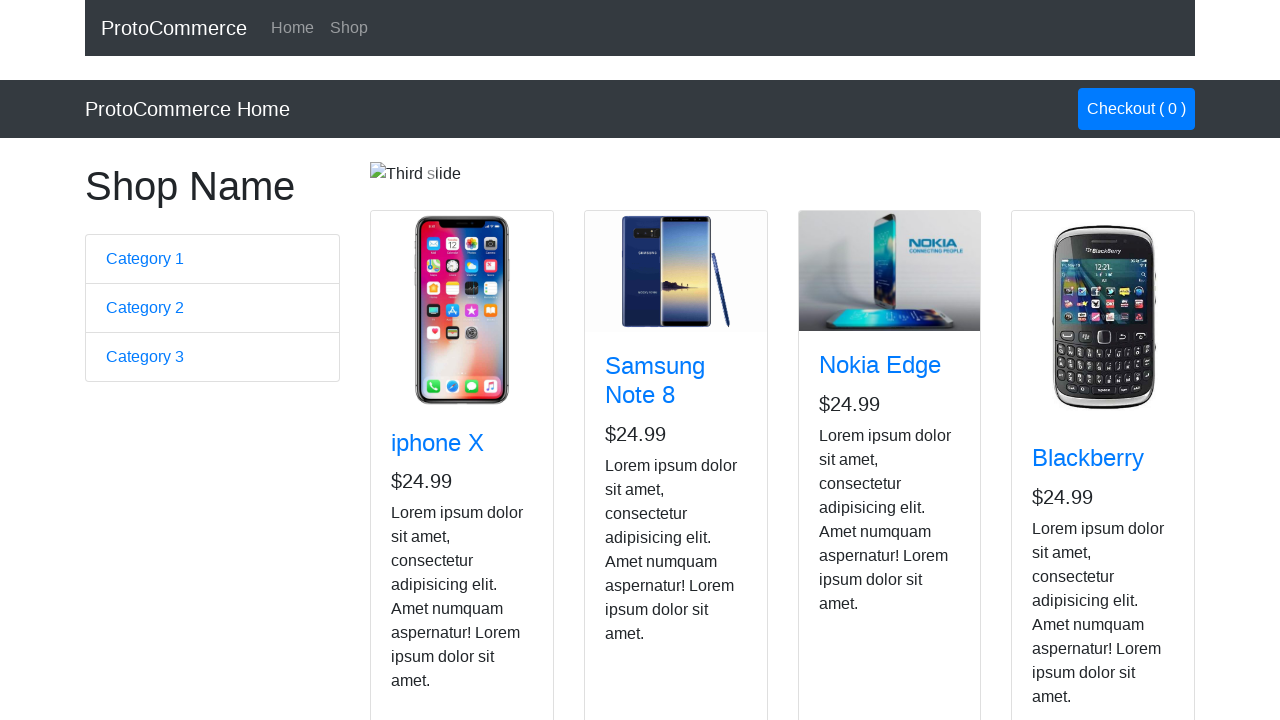

Located all product cards on shop page - found 4 products
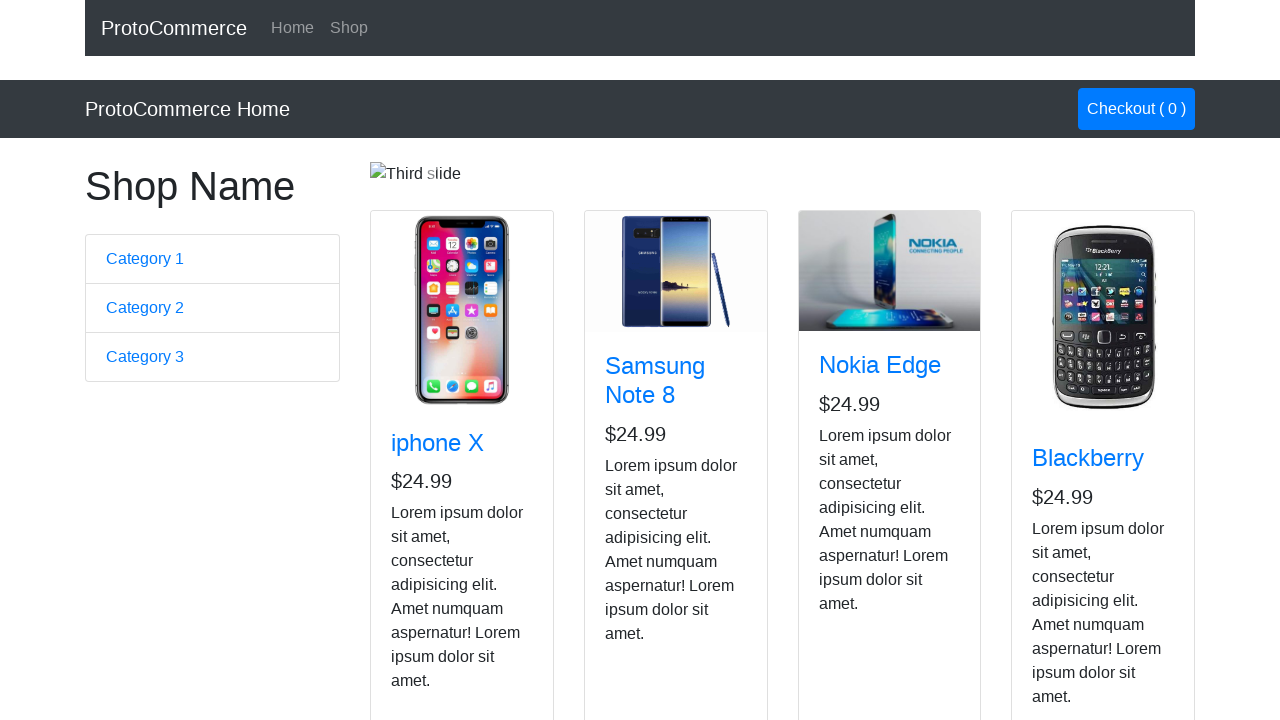

Added product 1 of 4 to cart at (427, 528) on app-card >> nth=0 >> internal:role=button[name="Add"i]
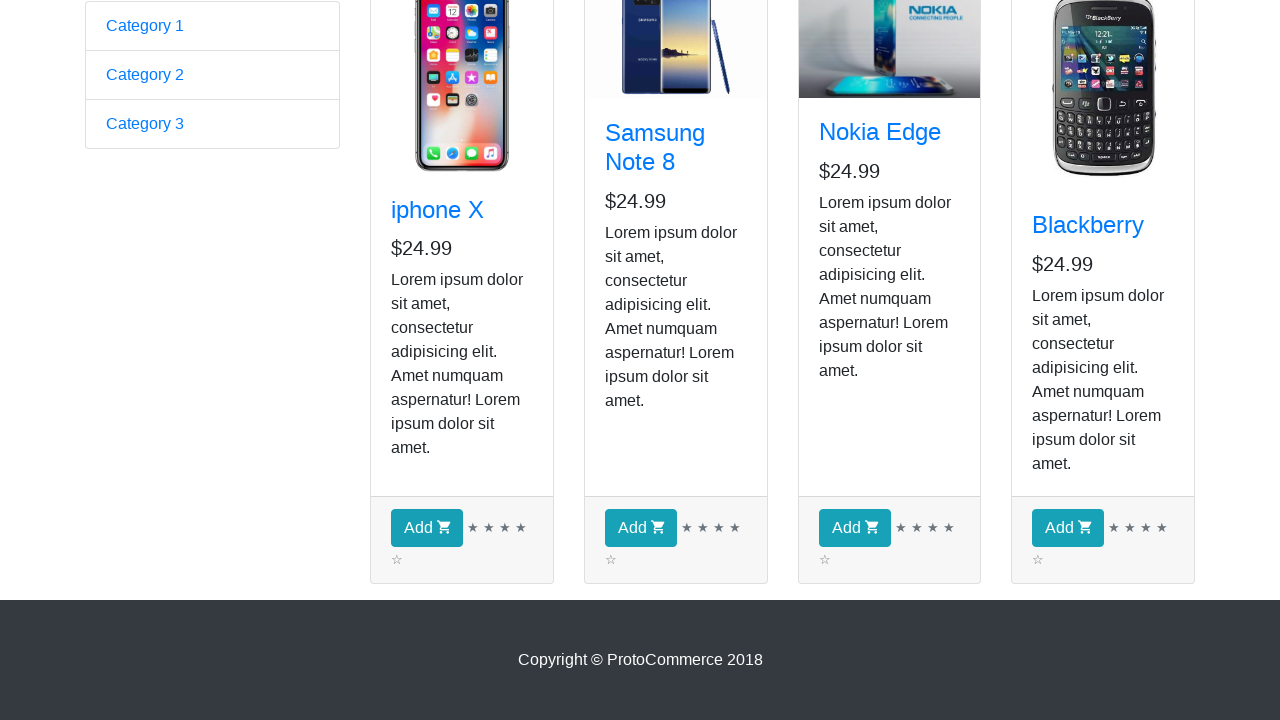

Added product 2 of 4 to cart at (641, 528) on app-card >> nth=1 >> internal:role=button[name="Add"i]
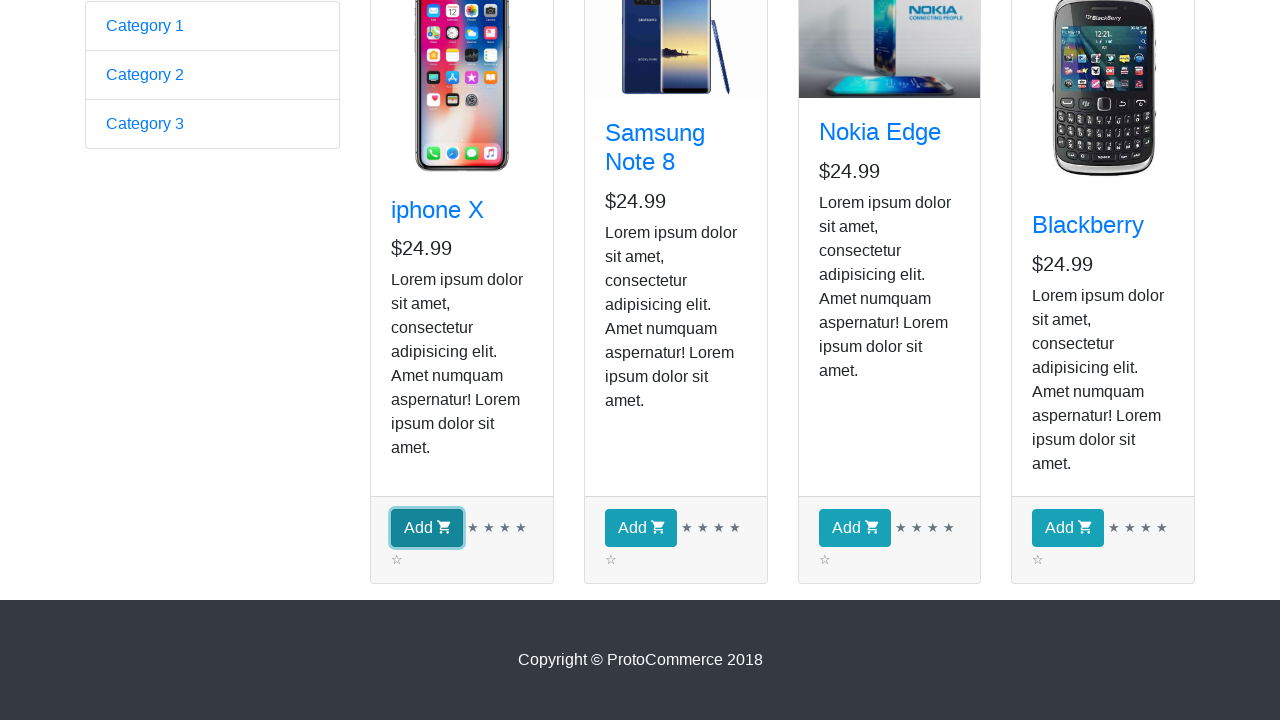

Added product 3 of 4 to cart at (854, 528) on app-card >> nth=2 >> internal:role=button[name="Add"i]
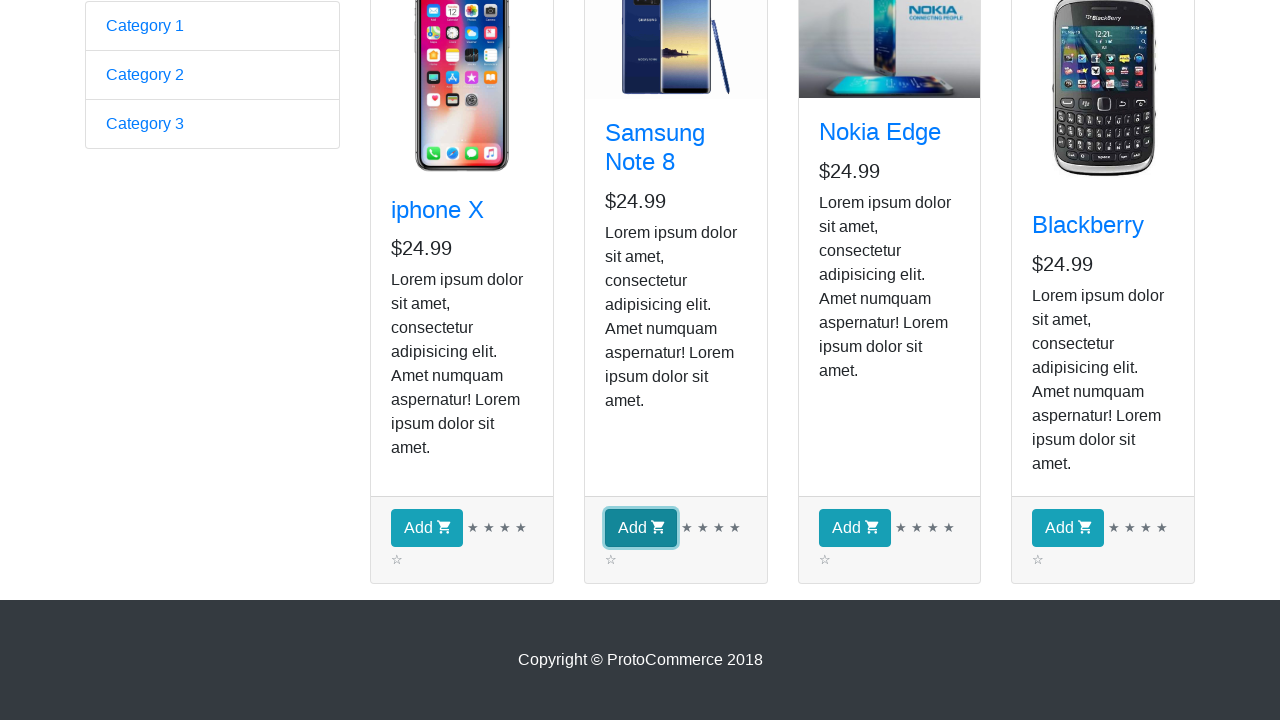

Added product 4 of 4 to cart at (1068, 528) on app-card >> nth=3 >> internal:role=button[name="Add"i]
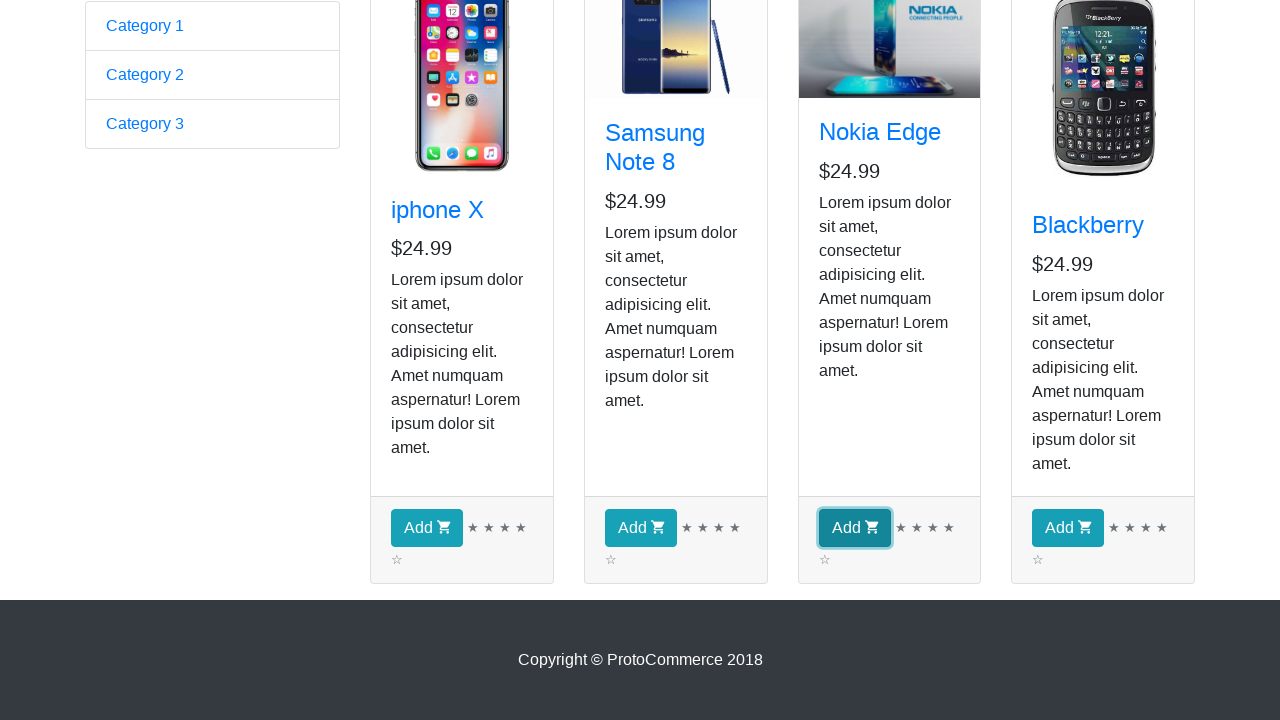

Clicked Checkout button to navigate to checkout page at (1136, 109) on .nav-link.btn.btn-primary
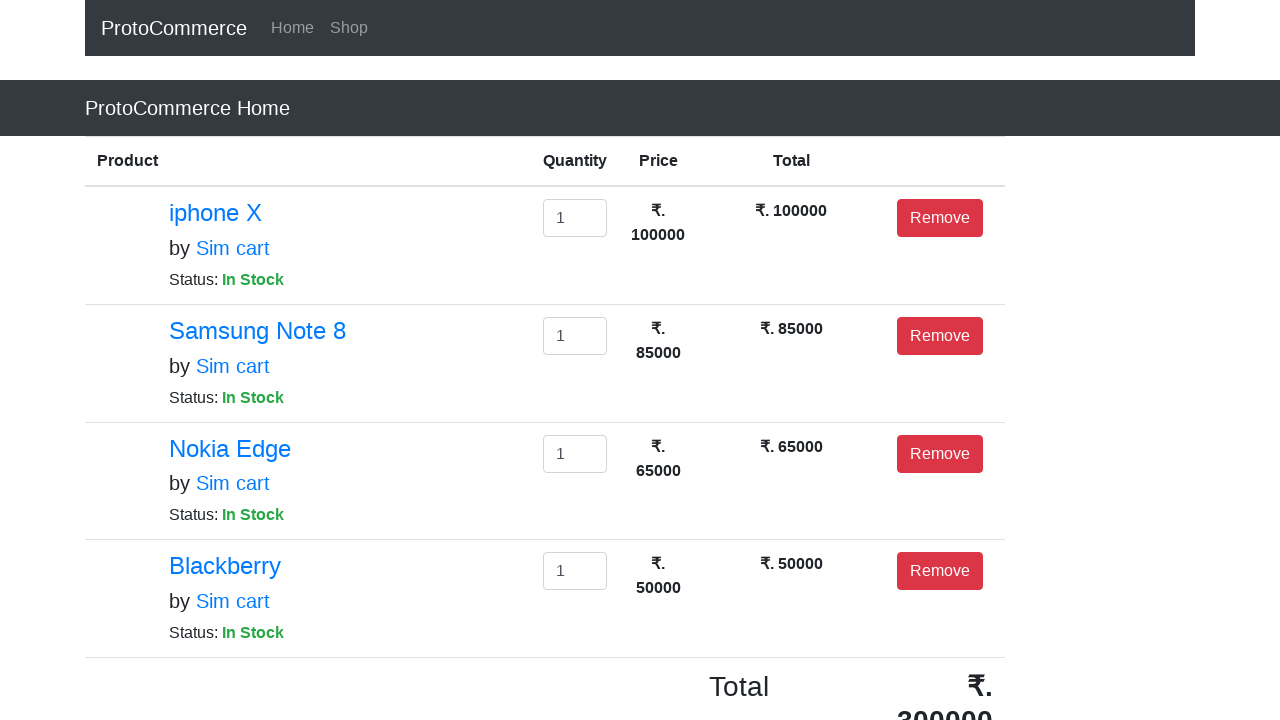

Verified all 4 products are present in checkout cart
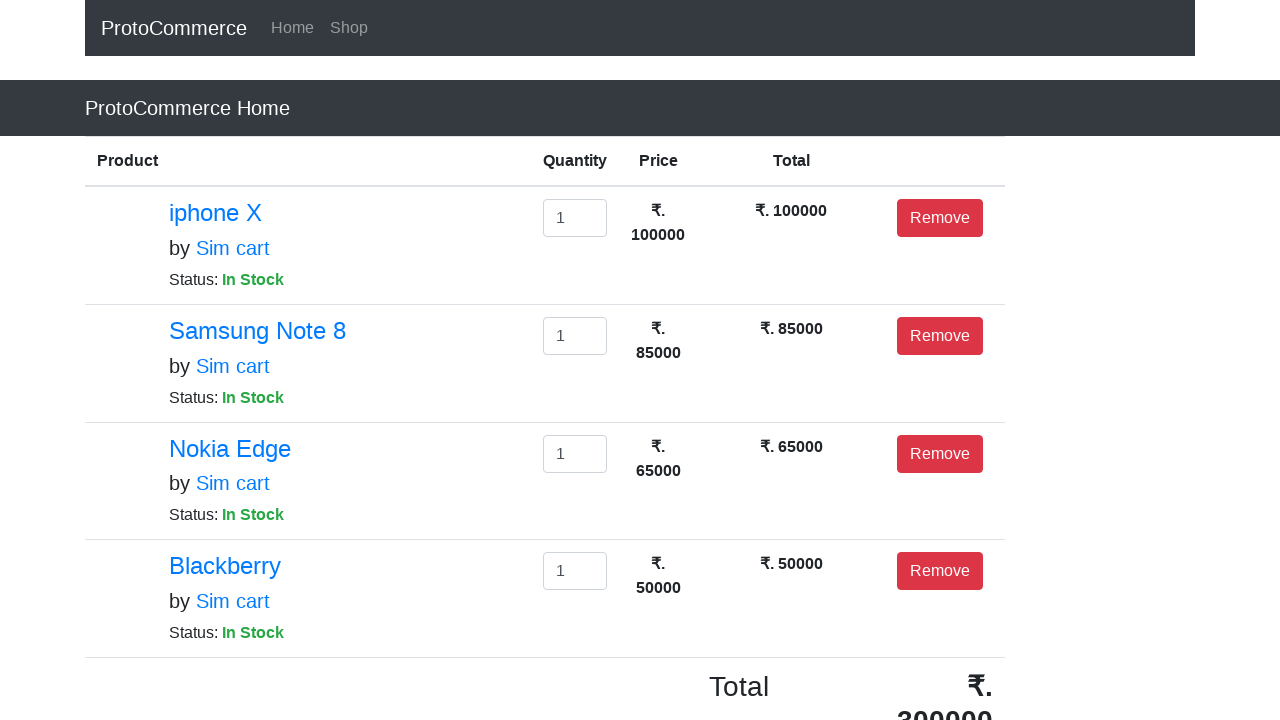

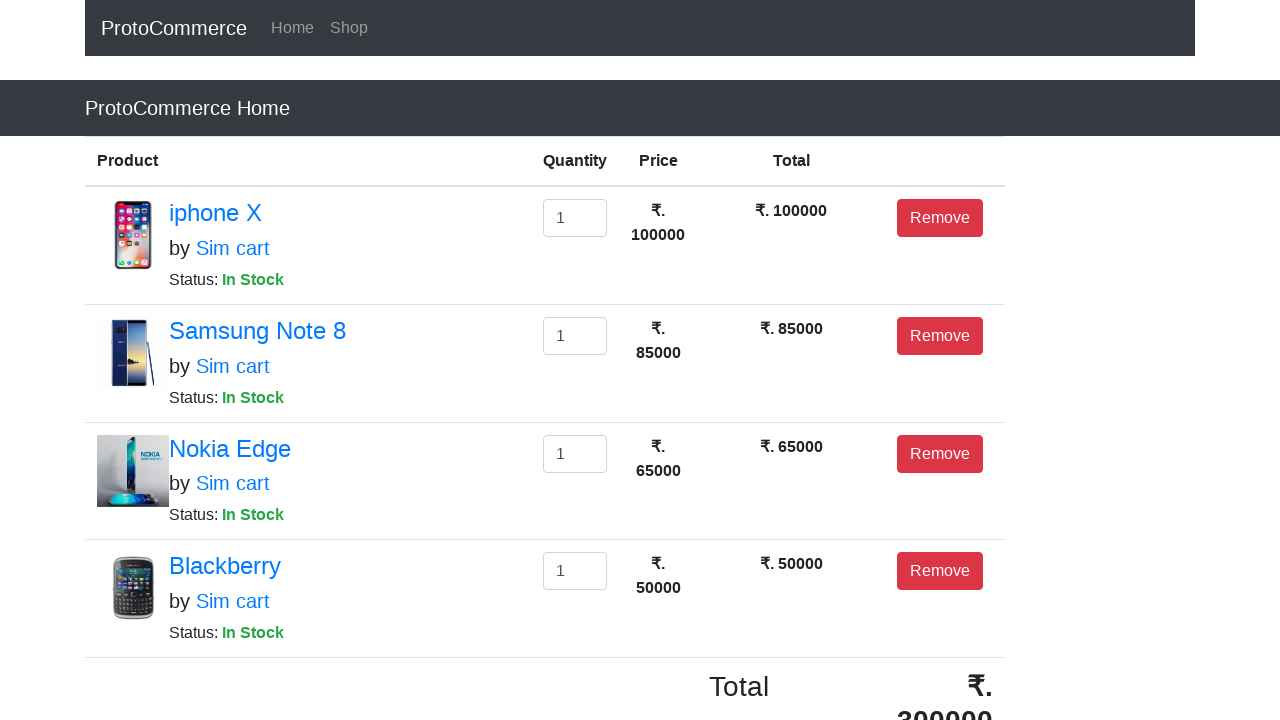